Tests a slow calculator web application by setting a delay, performing an addition operation (7 + 8), and verifying the result equals 15

Starting URL: https://bonigarcia.dev/selenium-webdriver-java/slow-calculator.html

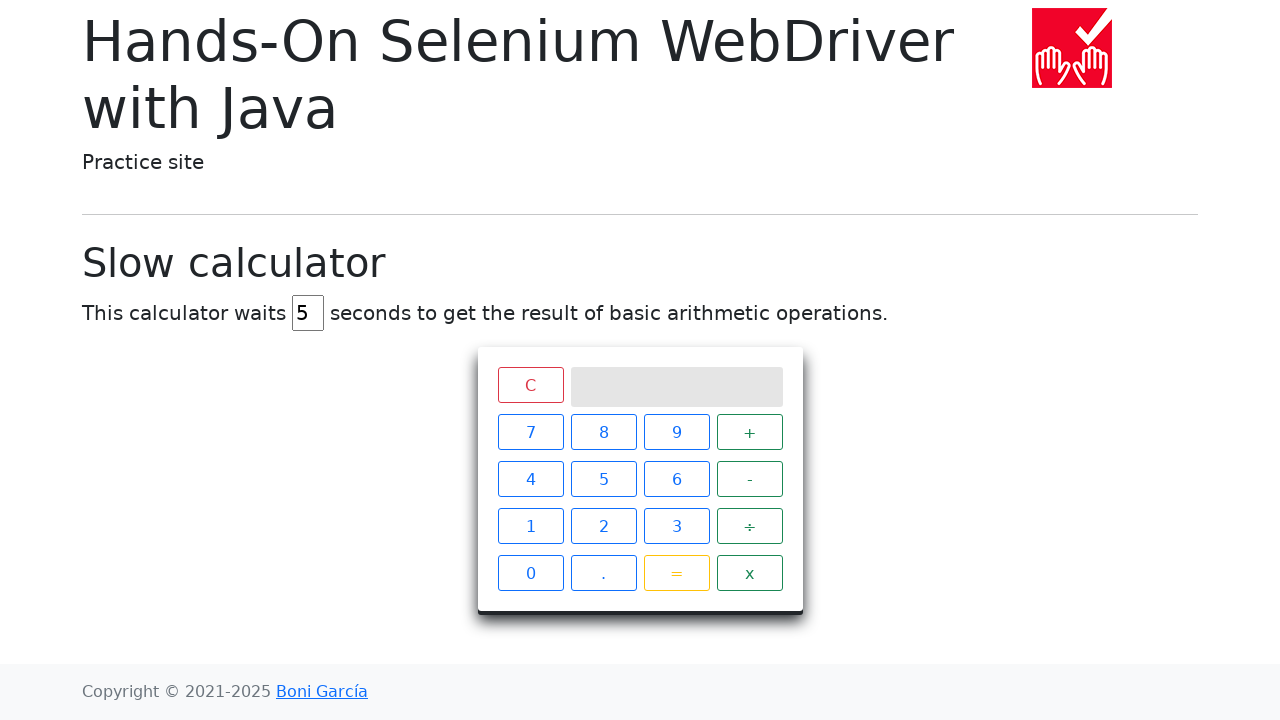

Navigated to slow calculator application
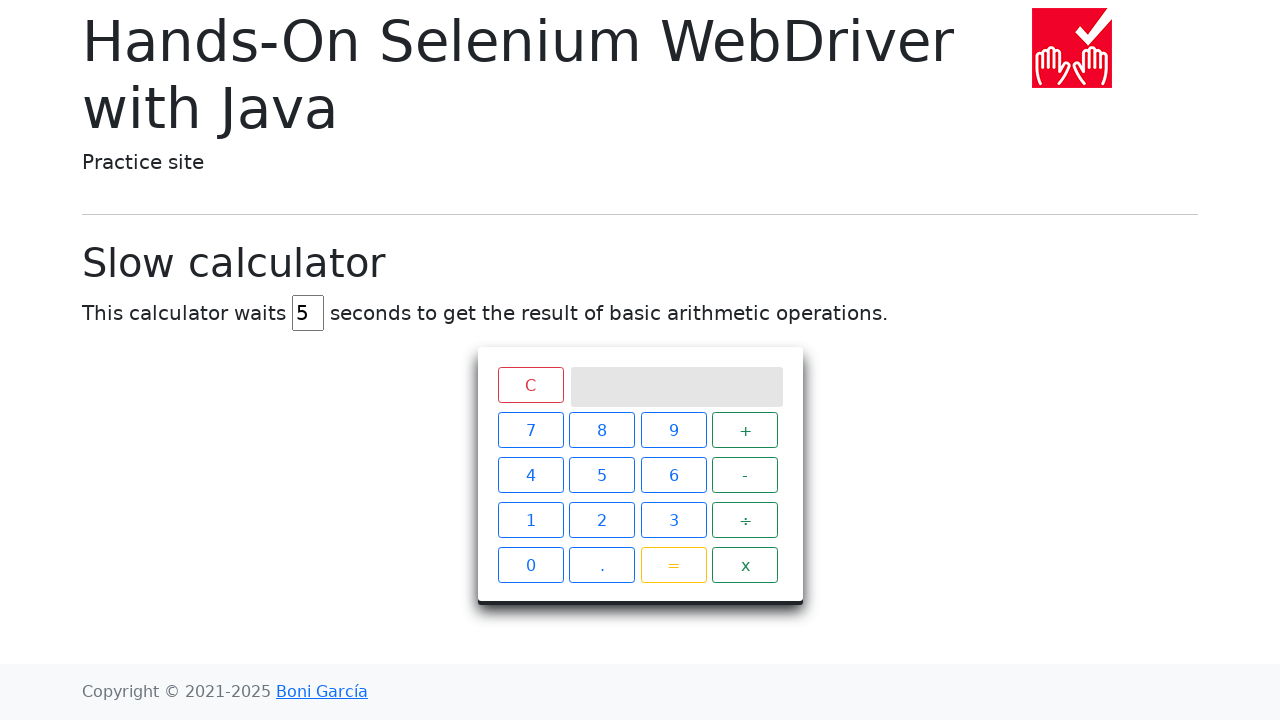

Cleared the delay input field on #delay
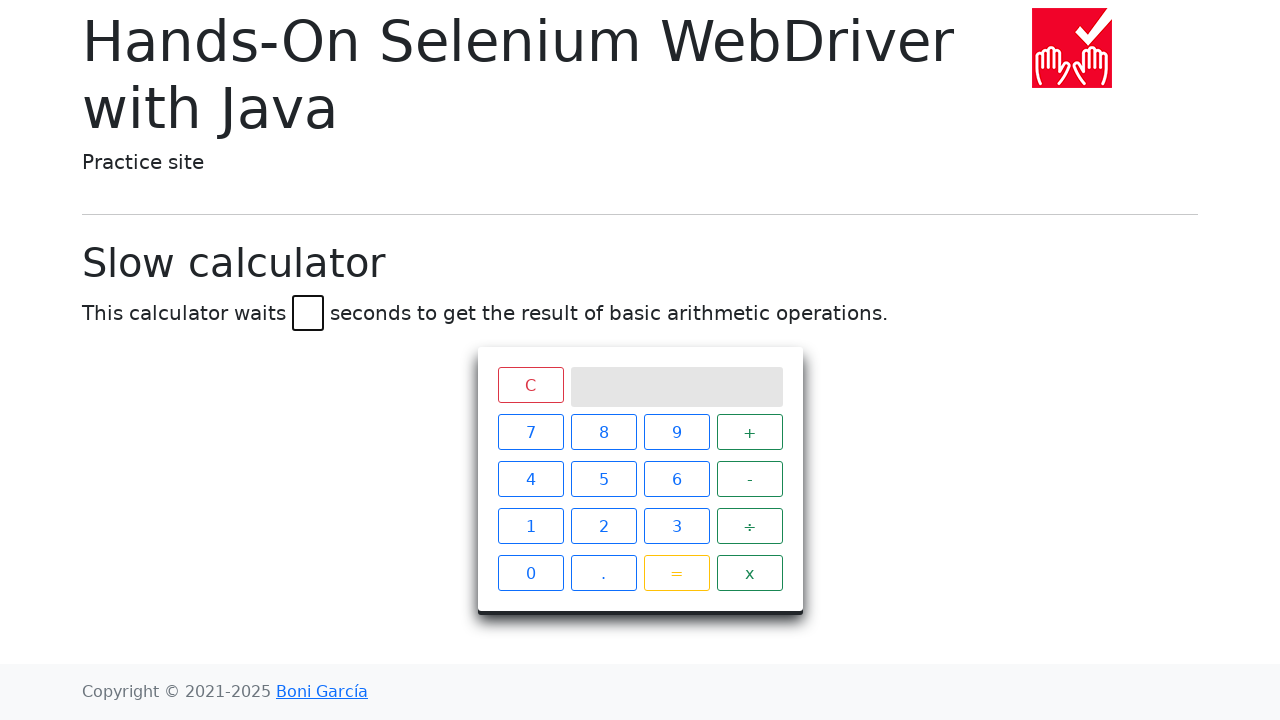

Set delay to 45 seconds on #delay
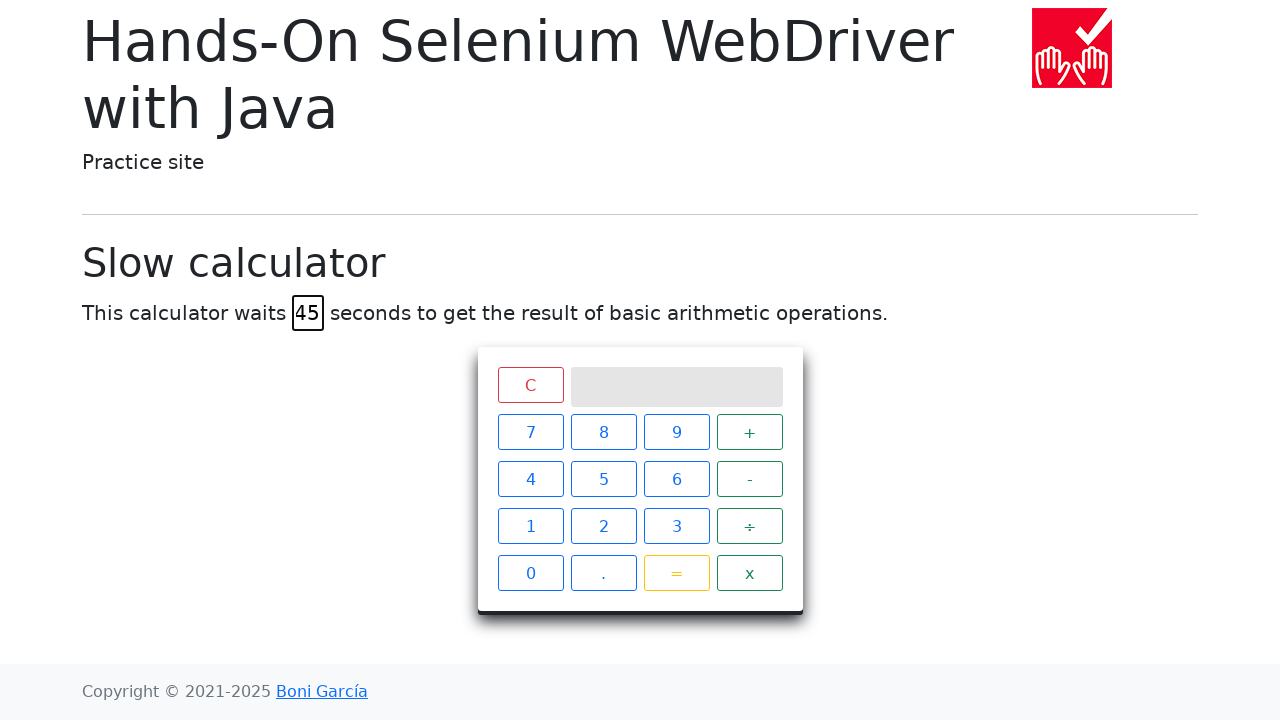

Clicked number 7 at (530, 432) on xpath=//span[text()='7']
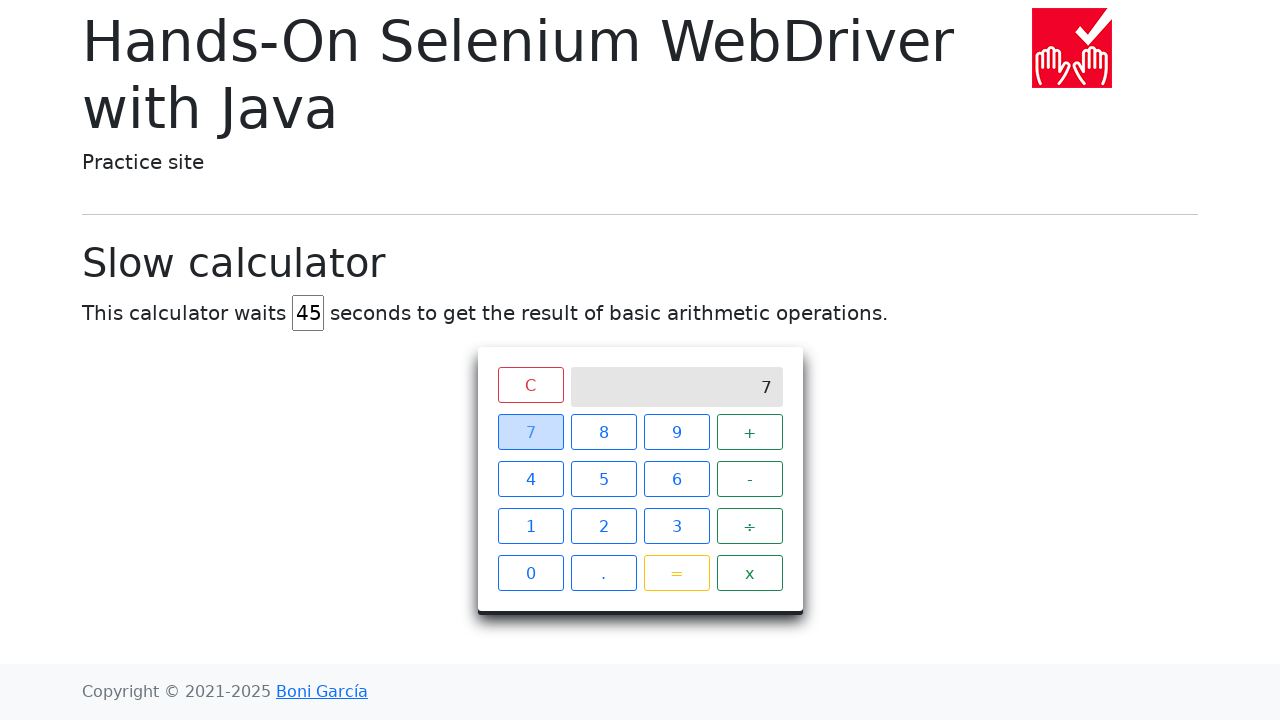

Clicked plus operator at (750, 432) on xpath=//span[text()='+']
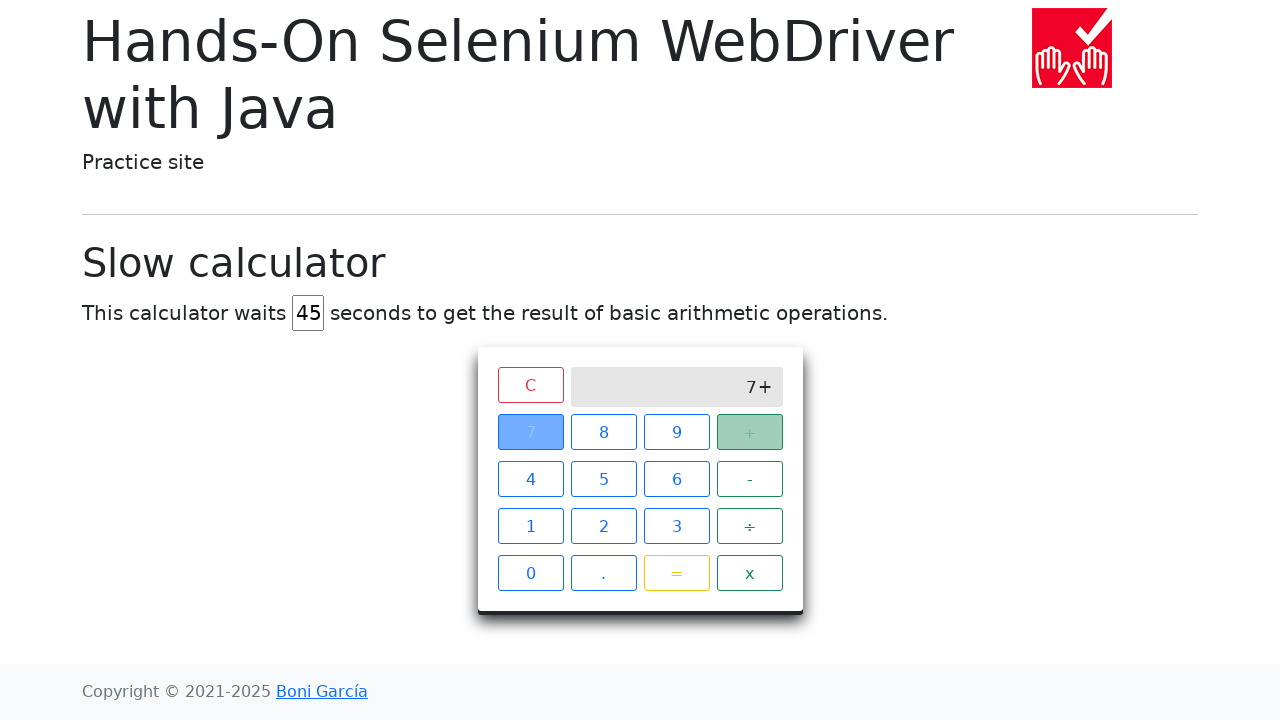

Clicked number 8 at (604, 432) on xpath=//span[text()='8']
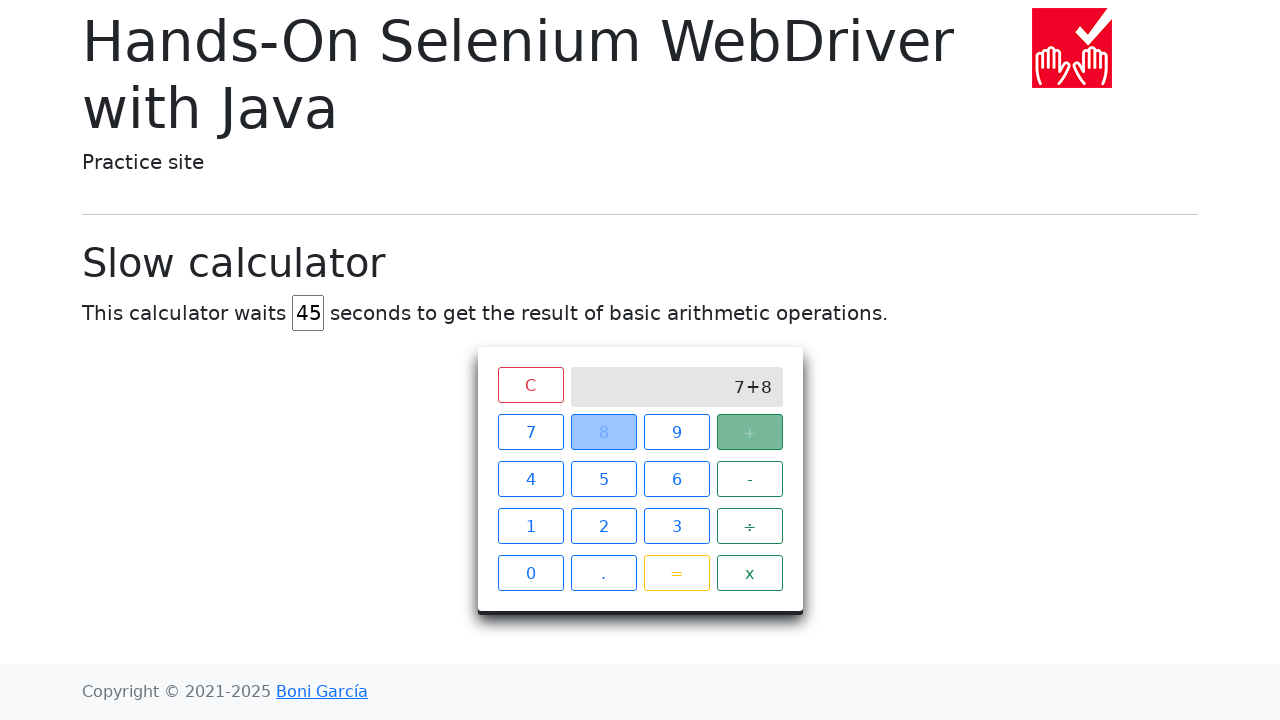

Clicked equals button at (676, 573) on xpath=//span[text()='=']
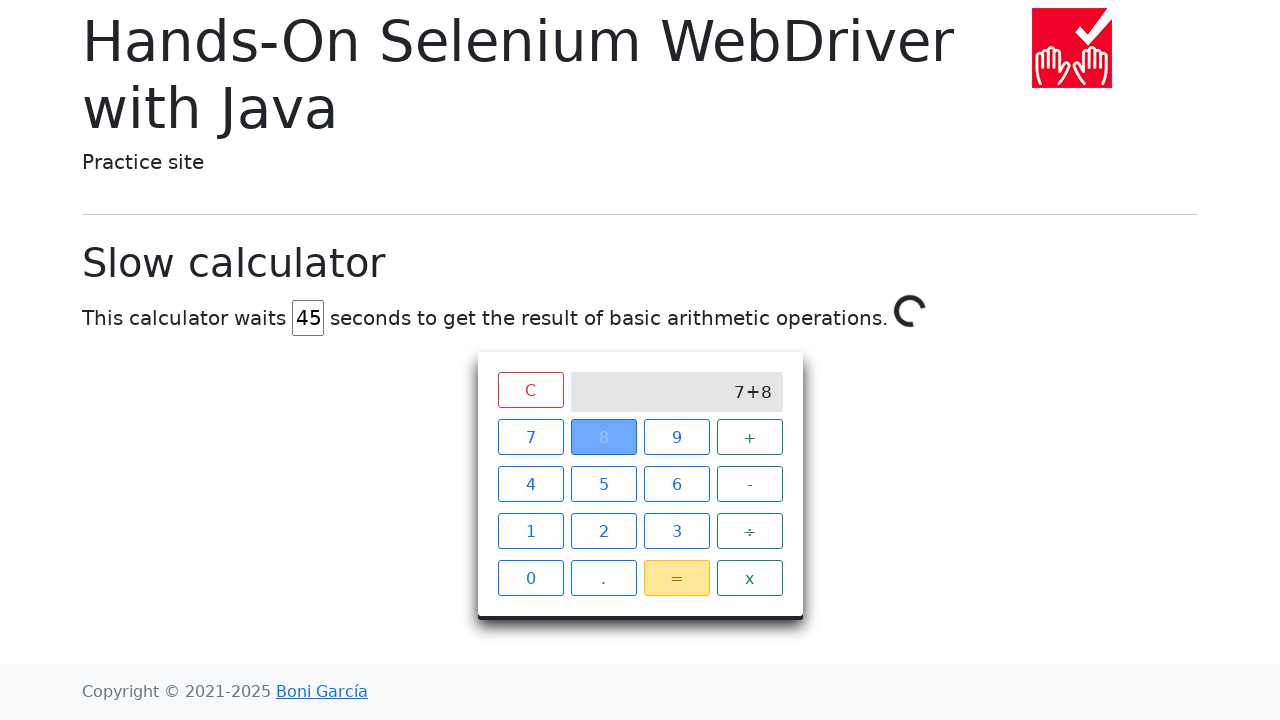

Verified calculator result equals 15
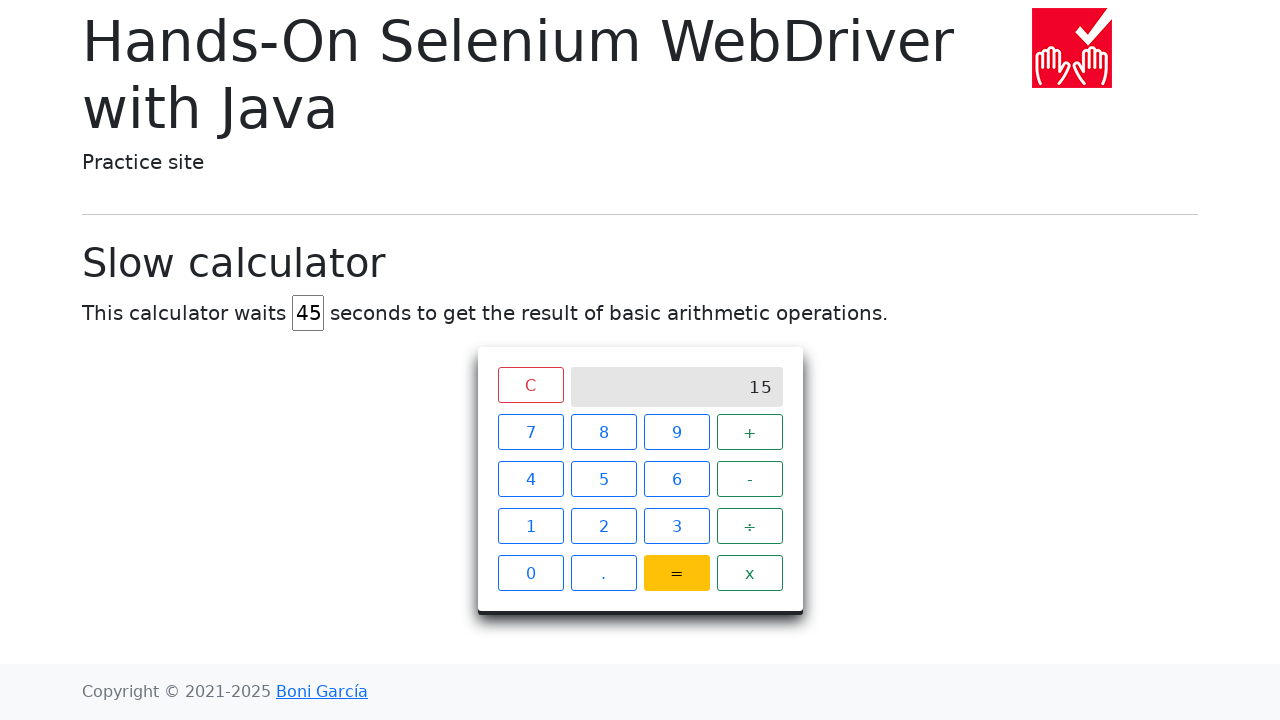

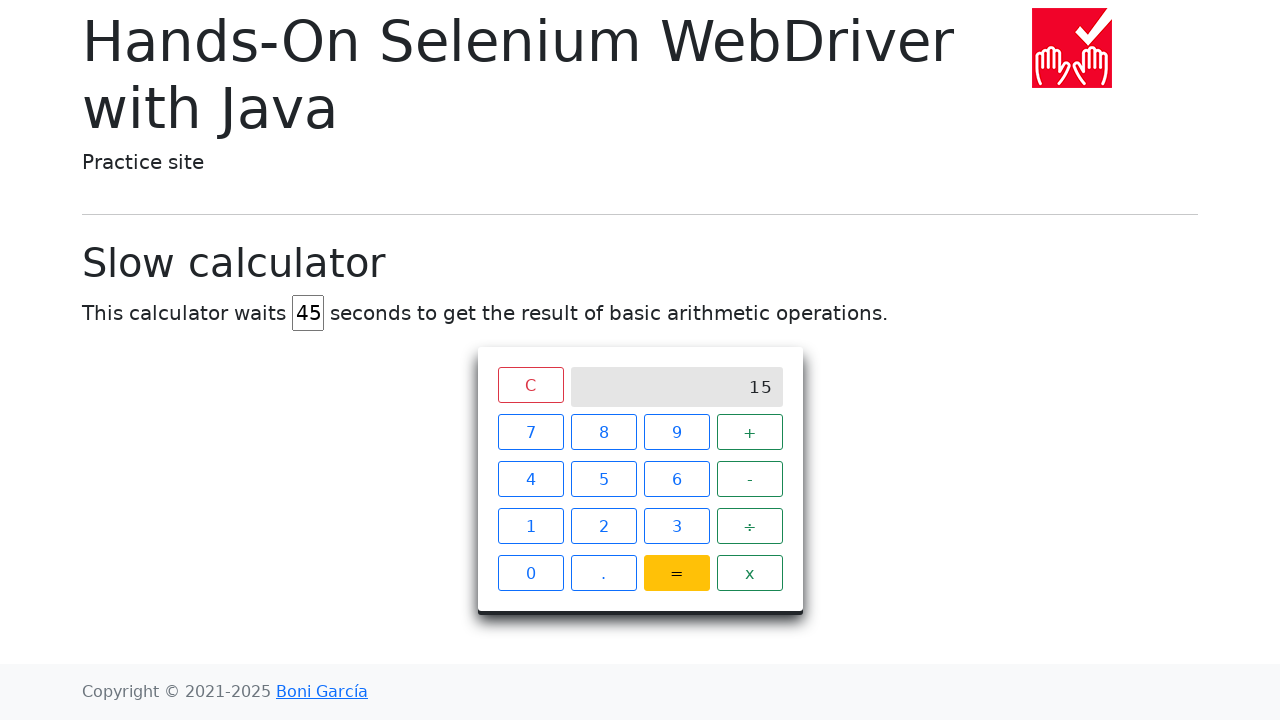